Solves a math captcha by reading a value, calculating a result using logarithm, filling the answer, checking a checkbox, selecting a radio button, and submitting the form

Starting URL: https://suninjuly.github.io/math.html

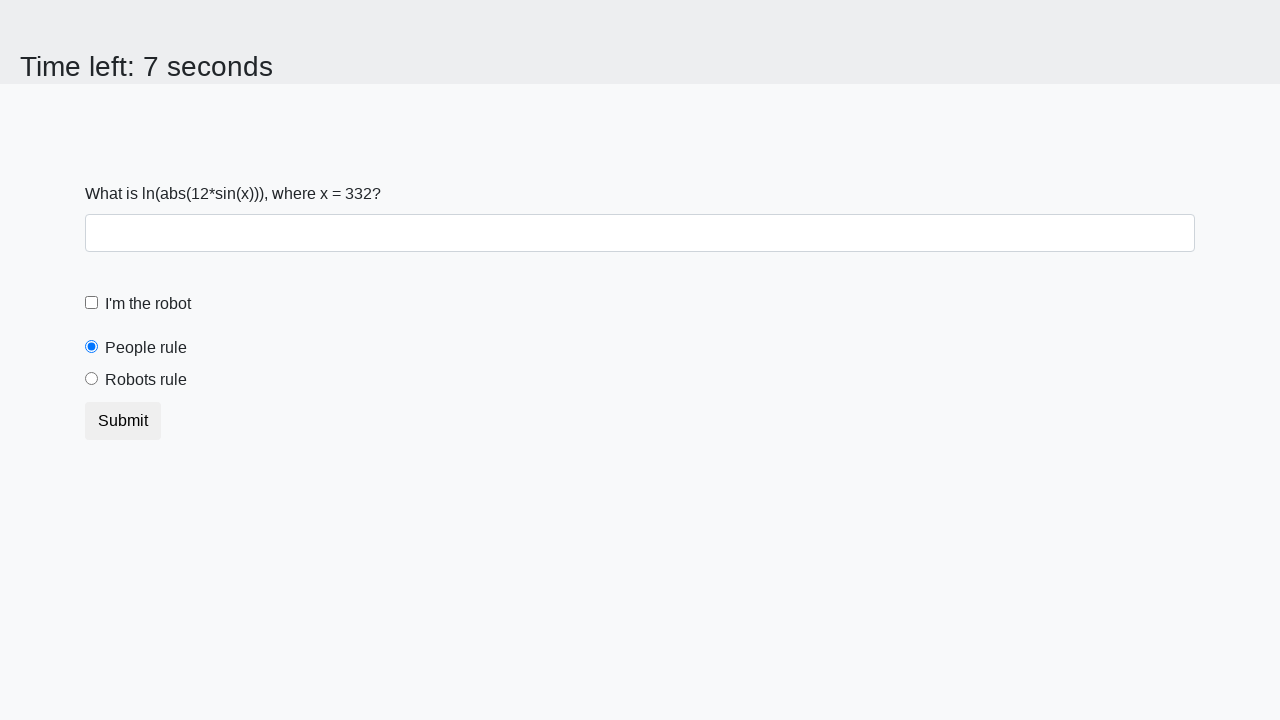

Located the input value element
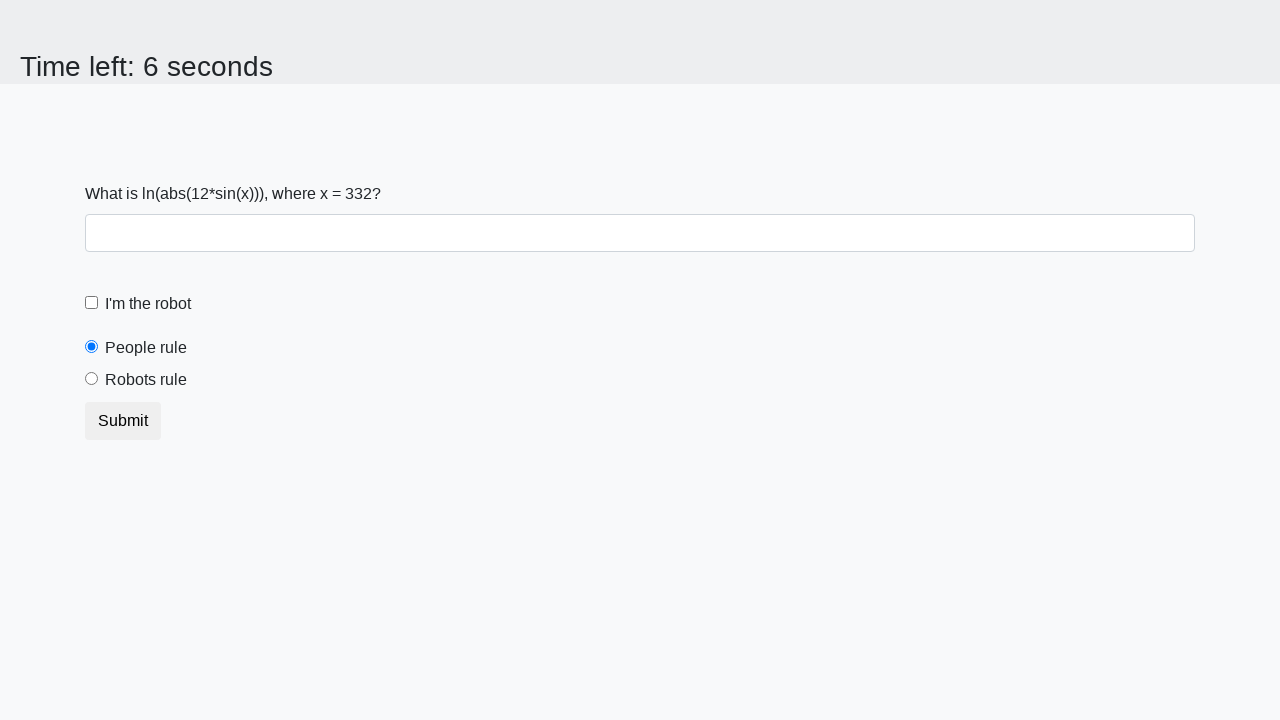

Read the number value from the math captcha
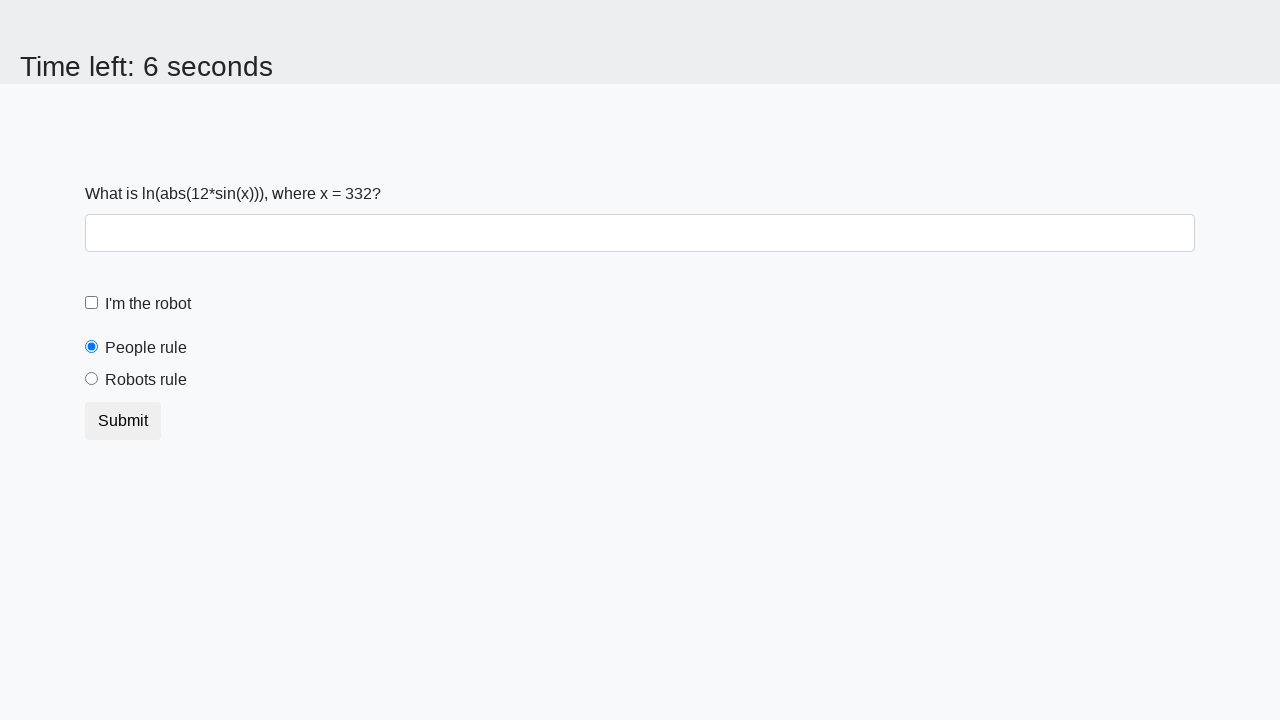

Calculated the result using logarithm formula: 2.3179122401160708
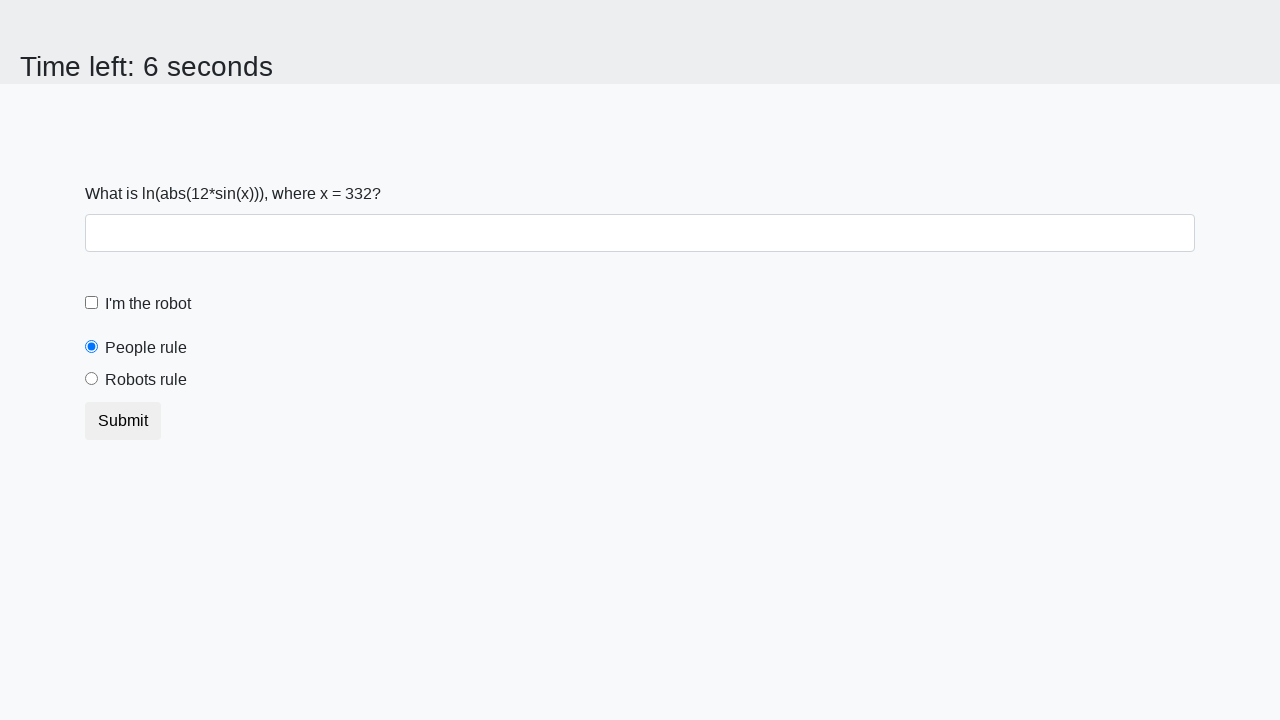

Filled the answer field with the calculated value on #answer
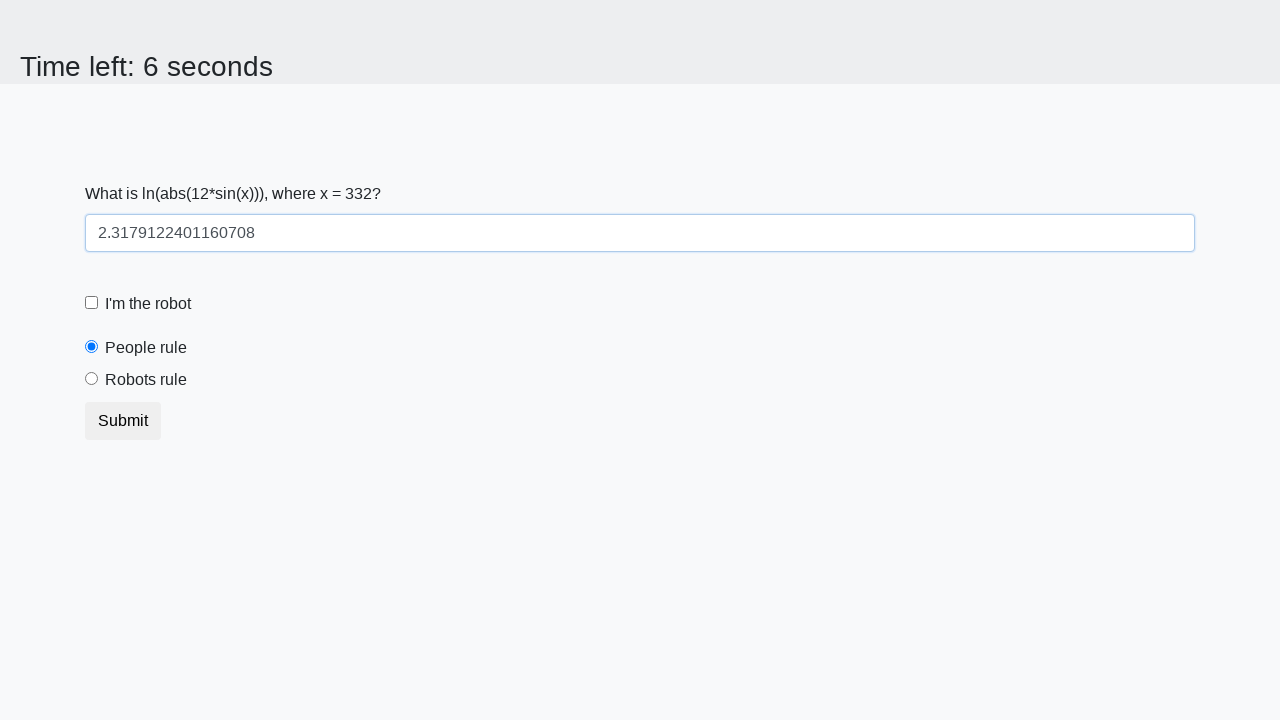

Checked the robot checkbox at (92, 303) on #robotCheckbox
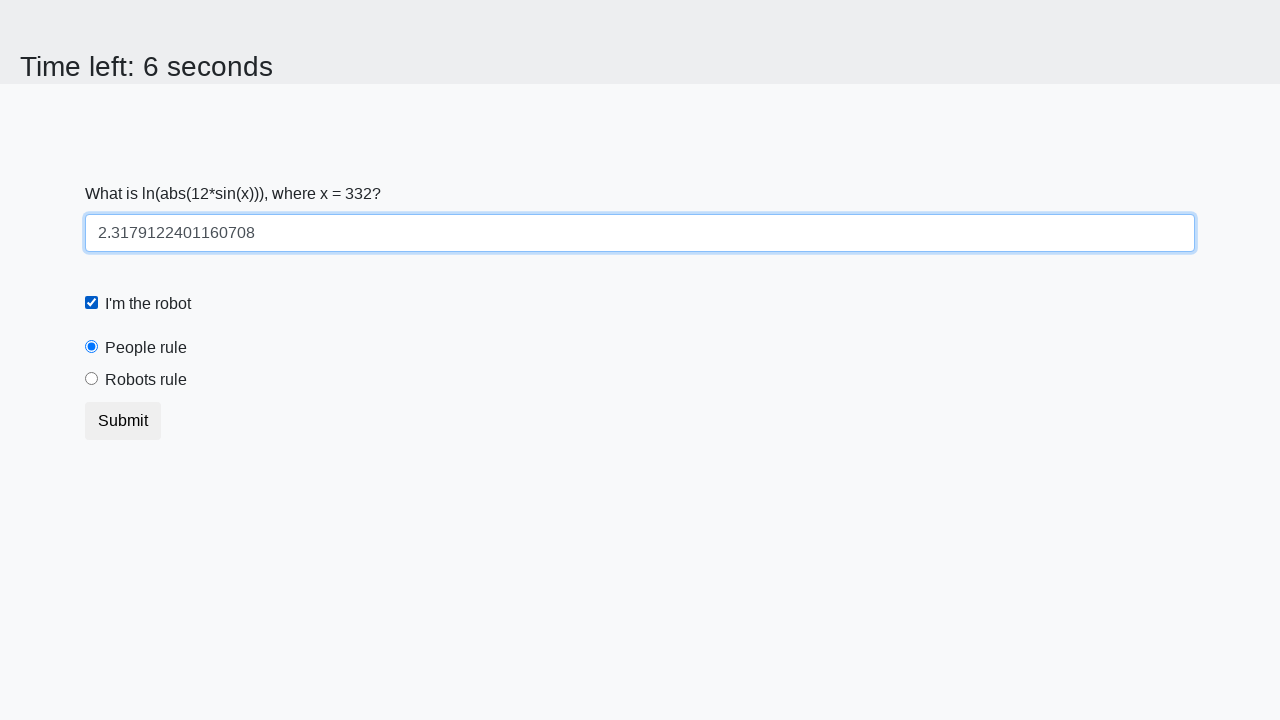

Selected the 'robots rule' radio button at (146, 380) on [for="robotsRule"]
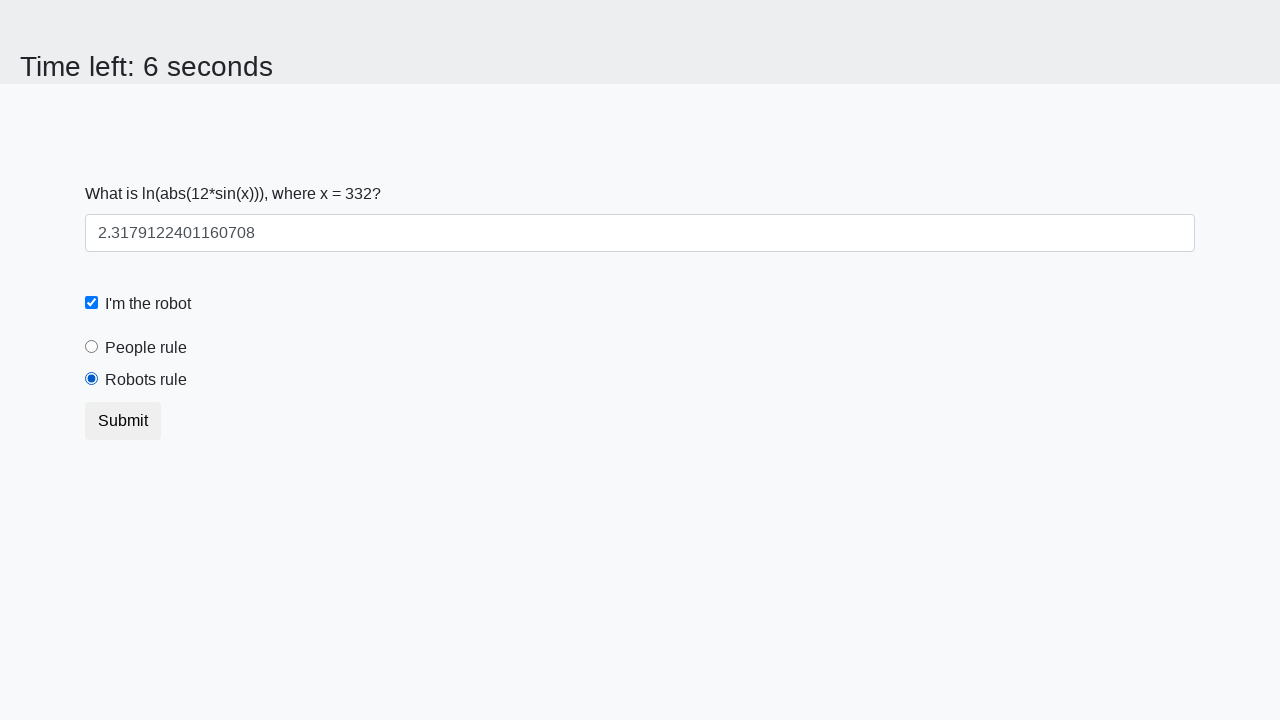

Clicked the Submit button at (123, 421) on body > div > form > button
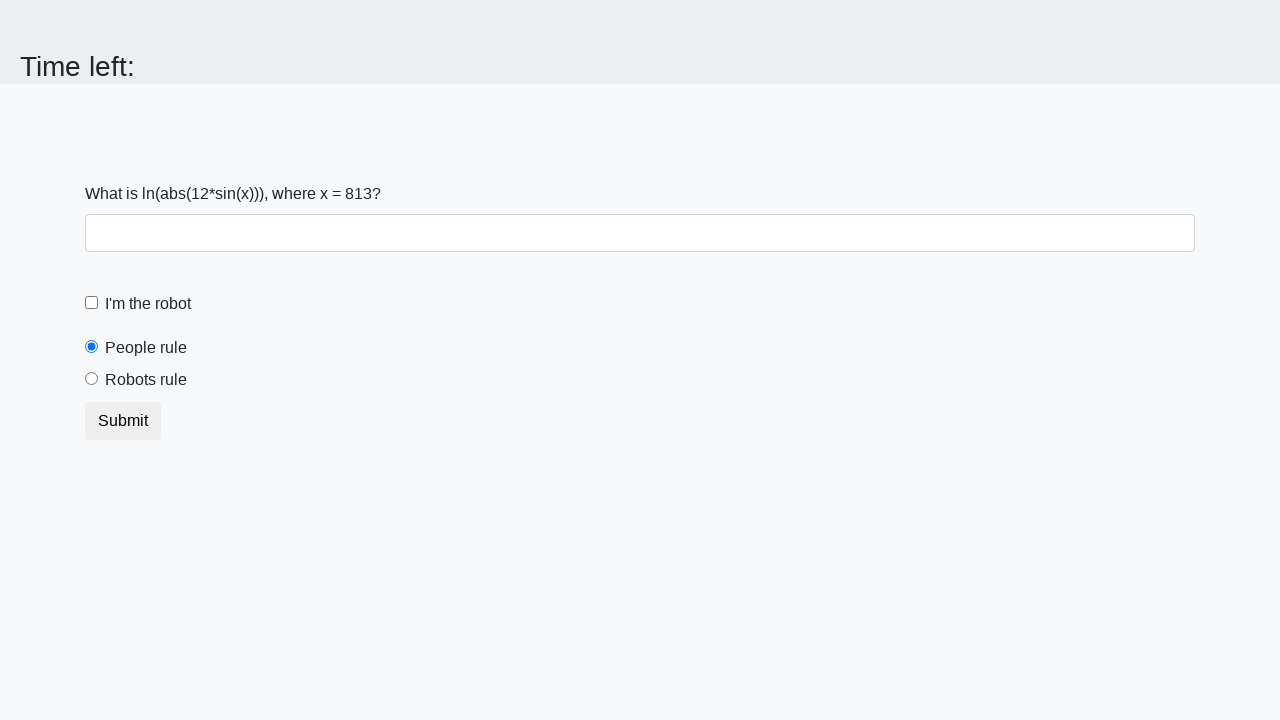

Waited for form submission to complete
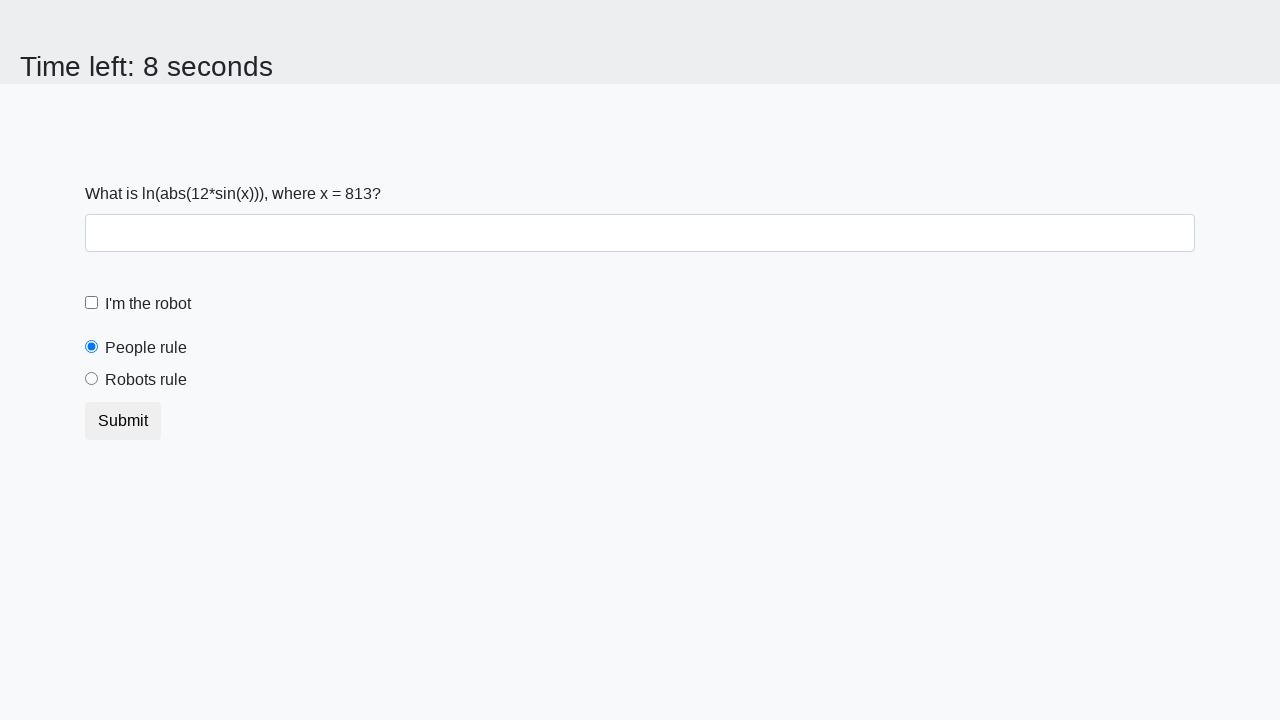

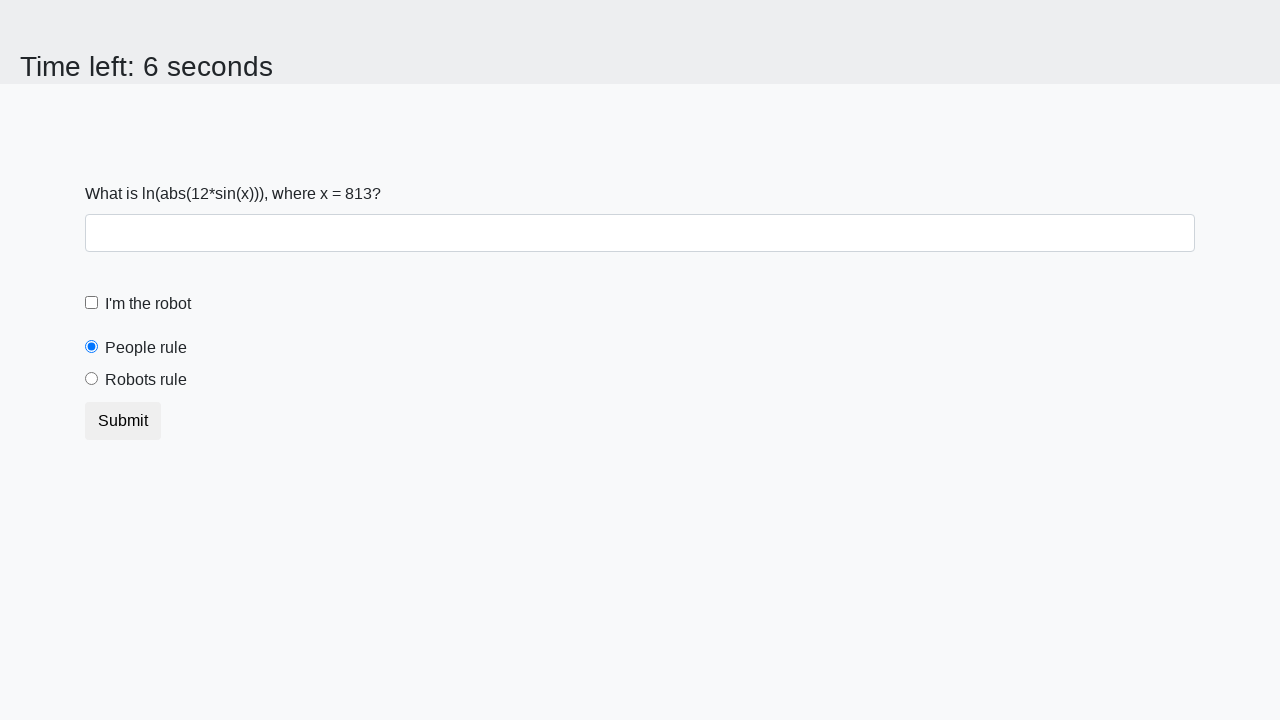